Tests DuckDuckGo search functionality by entering a search query for "LambdaTest" and submitting the search, then verifying the page title contains the expected search results.

Starting URL: https://duckduckgo.com

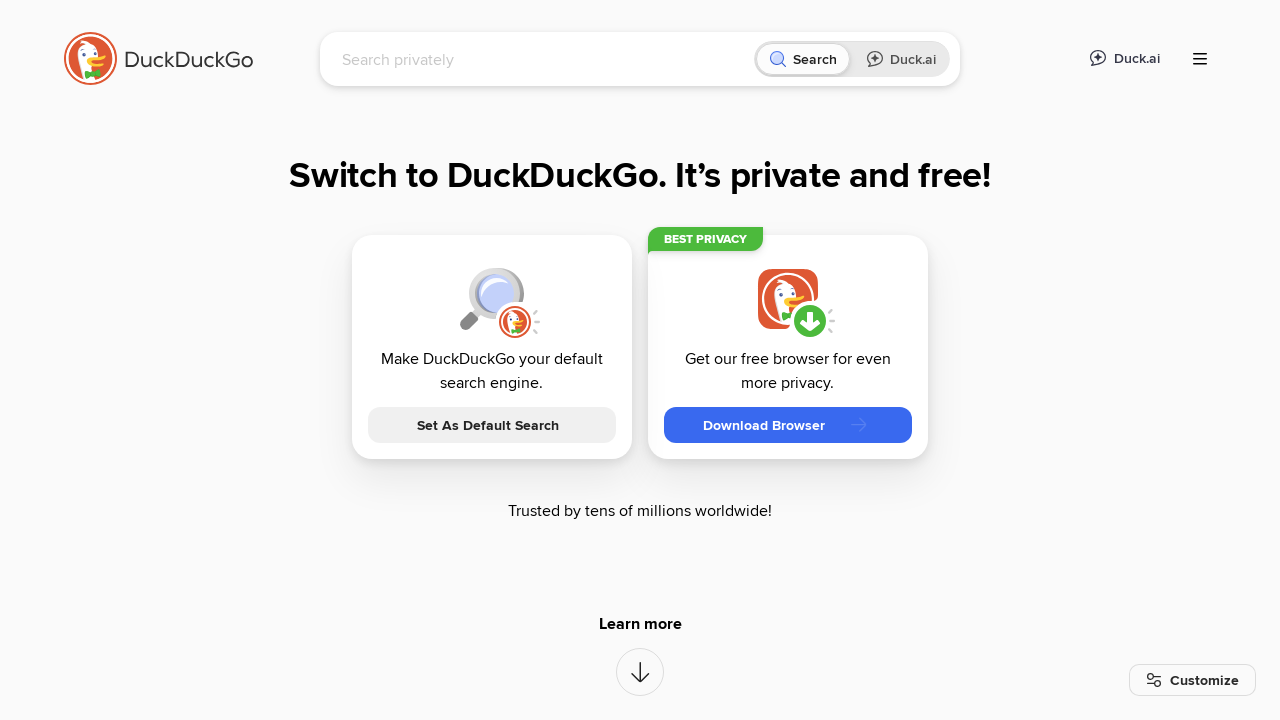

Clicked on DuckDuckGo search input field at (544, 59) on [name='q']
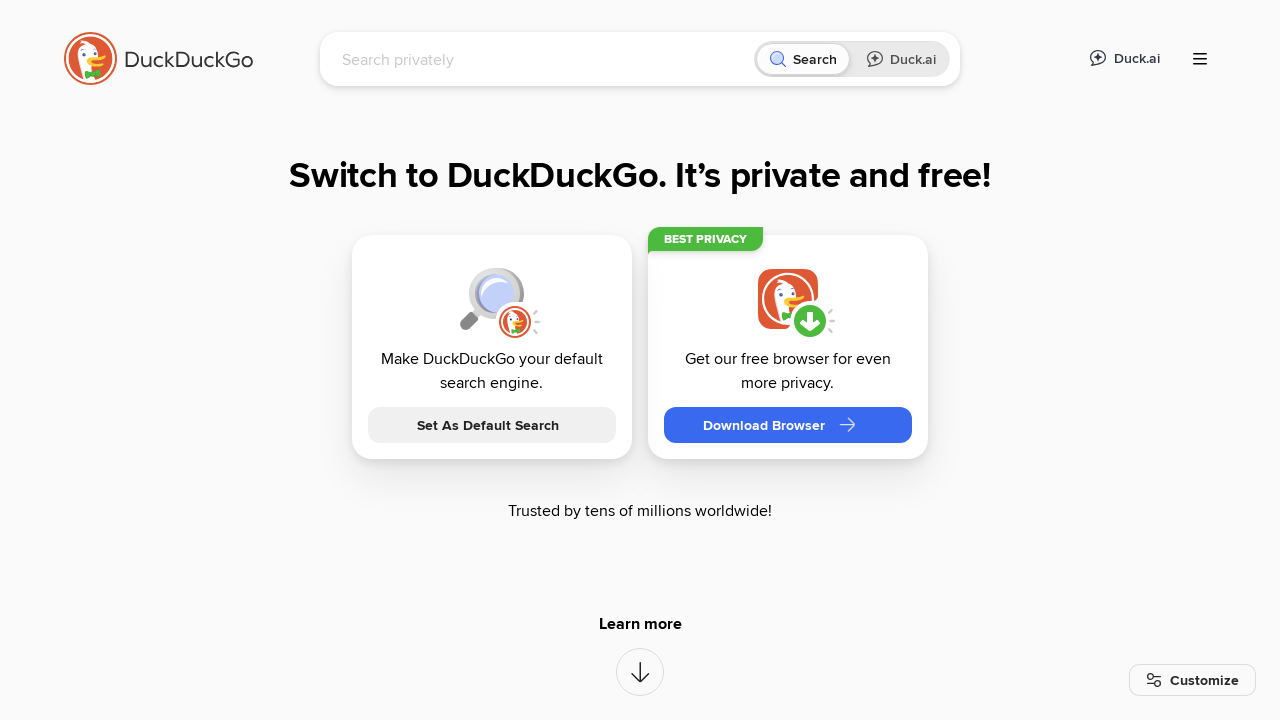

Filled search field with 'LambdaTest' on [name='q']
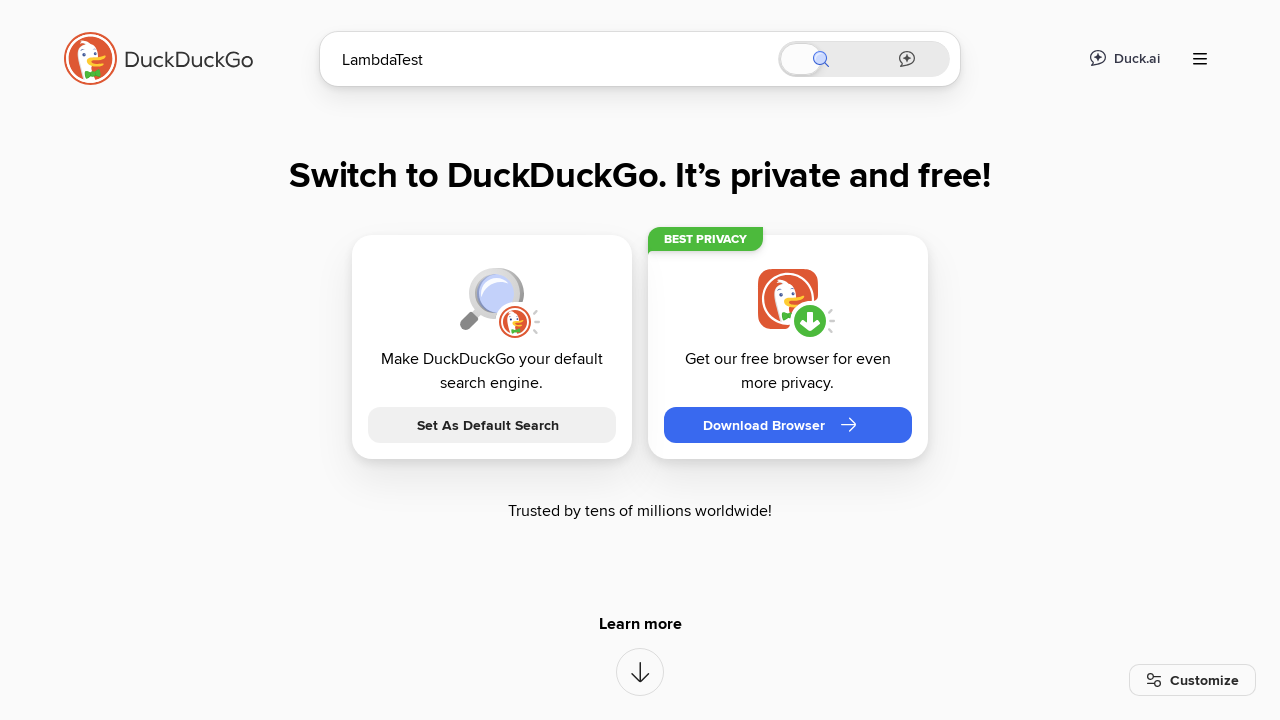

Pressed Enter to submit search query
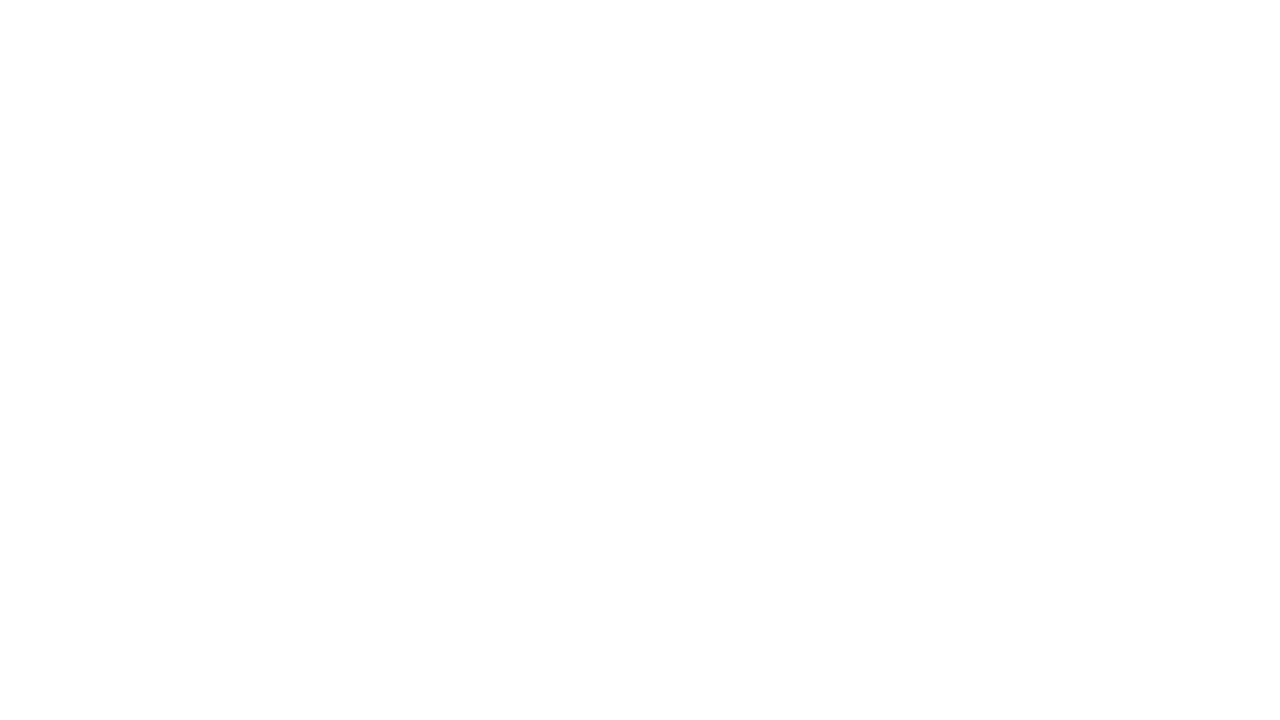

Waited for page to fully load
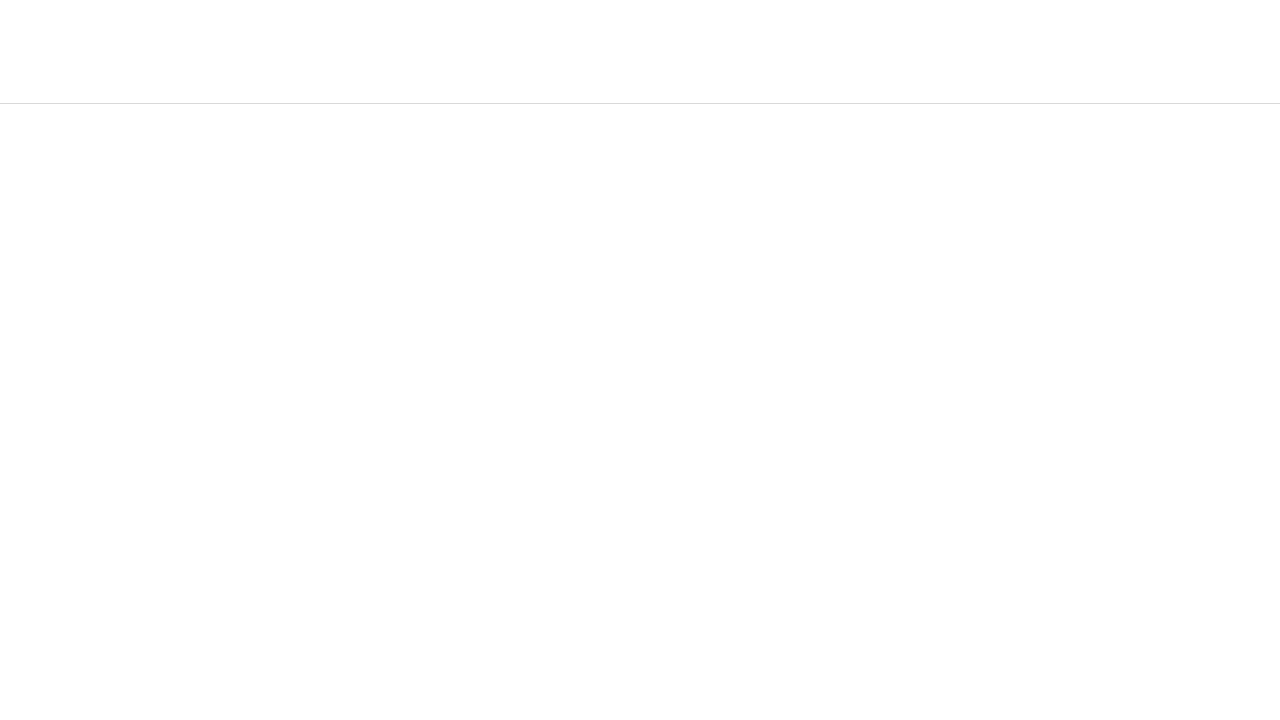

Retrieved page title: LambdaTest at DuckDuckGo
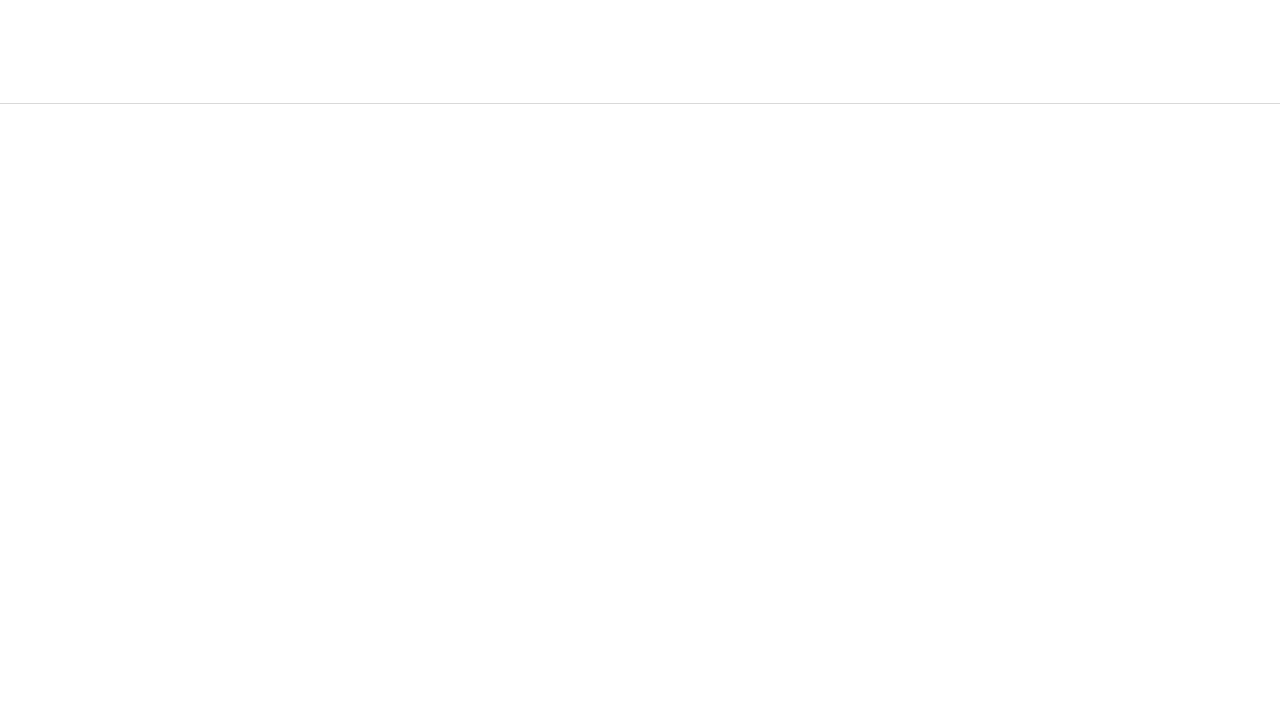

Verified page title contains 'LambdaTest'
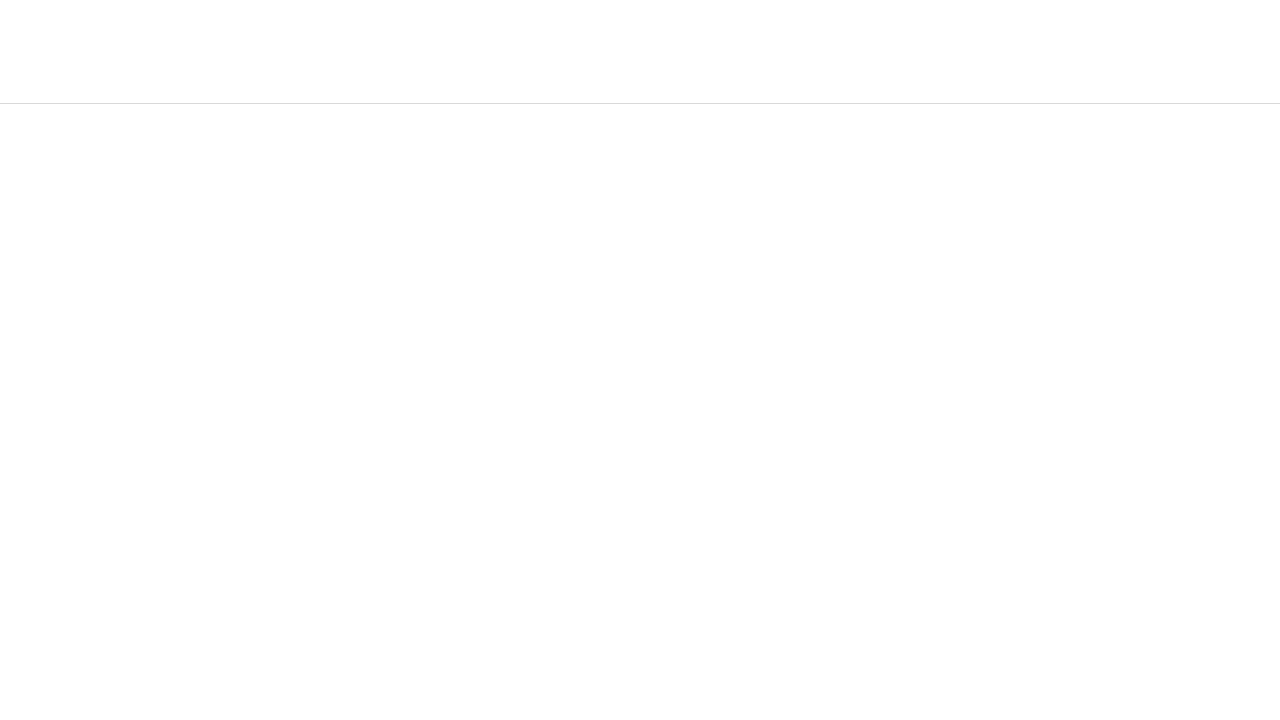

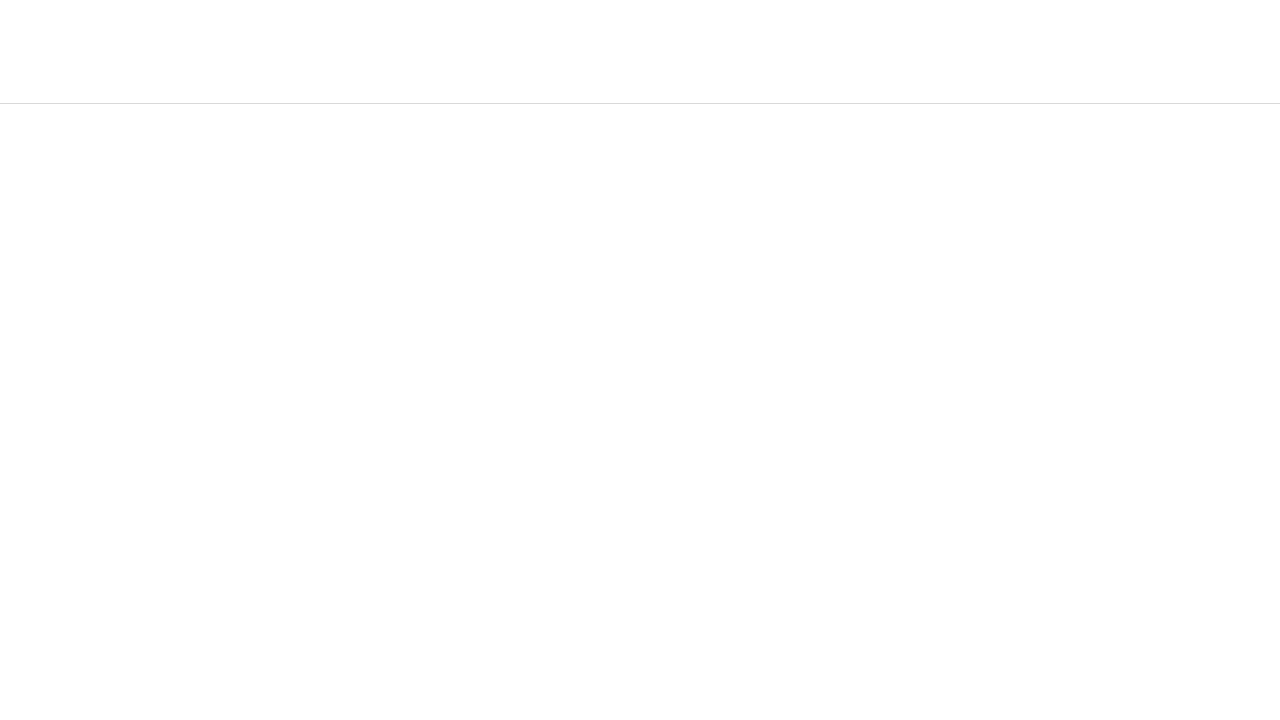